Tests browser alert handling by clicking on the OK & Cancel tab, triggering an alert, and accepting it

Starting URL: https://demo.automationtesting.in/Alerts.html

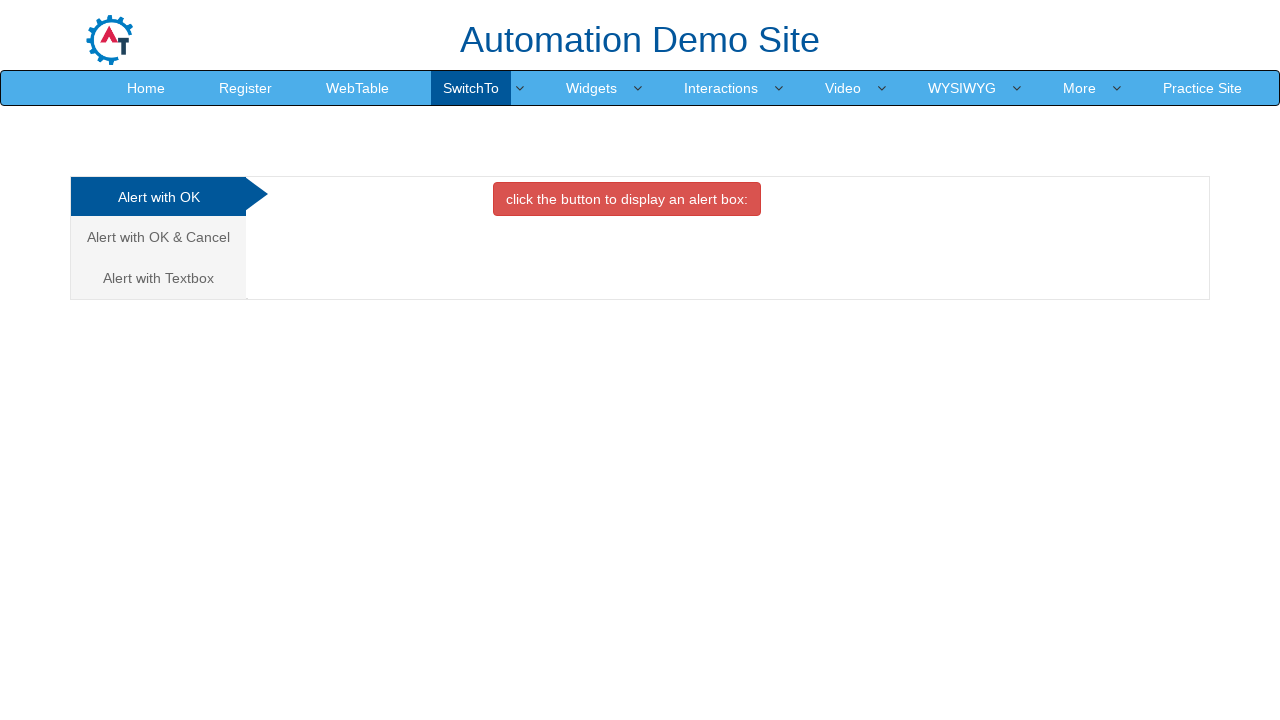

Clicked on the 'OK & Cancel' tab at (158, 237) on xpath=//a[contains(text(),'OK & Cancel')]
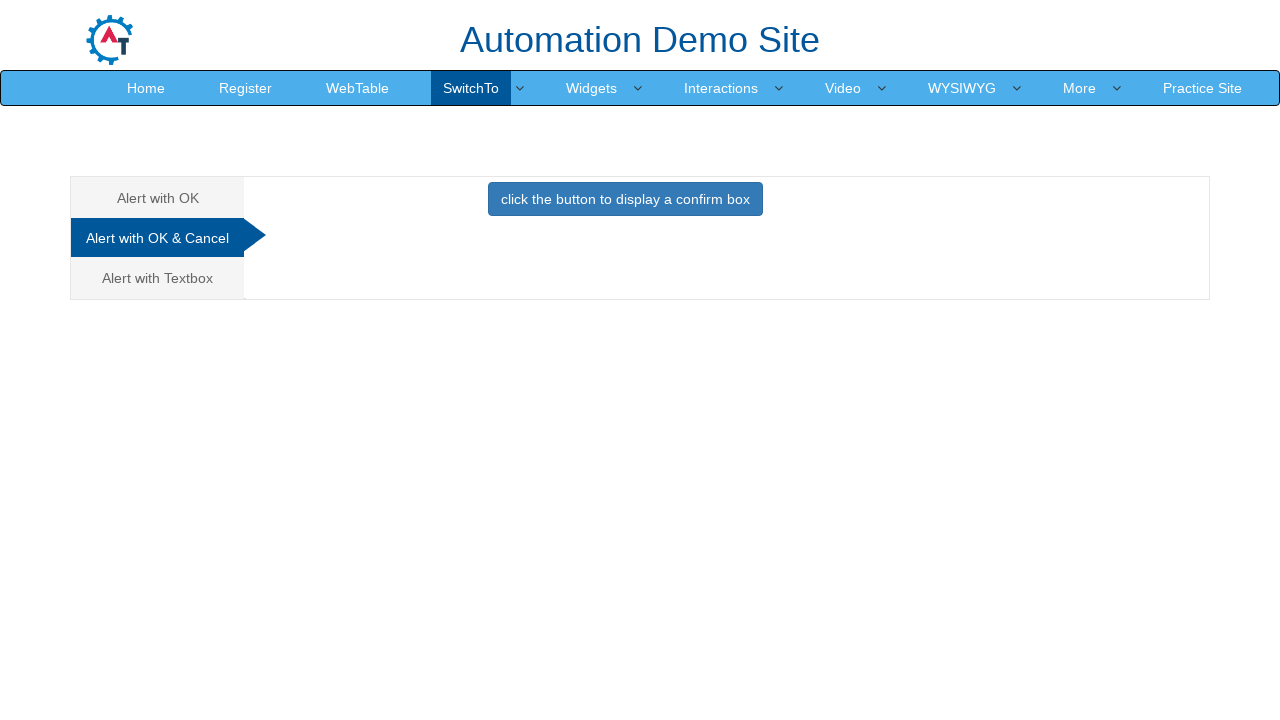

Clicked the button to trigger the alert at (625, 199) on button.btn.btn-primary
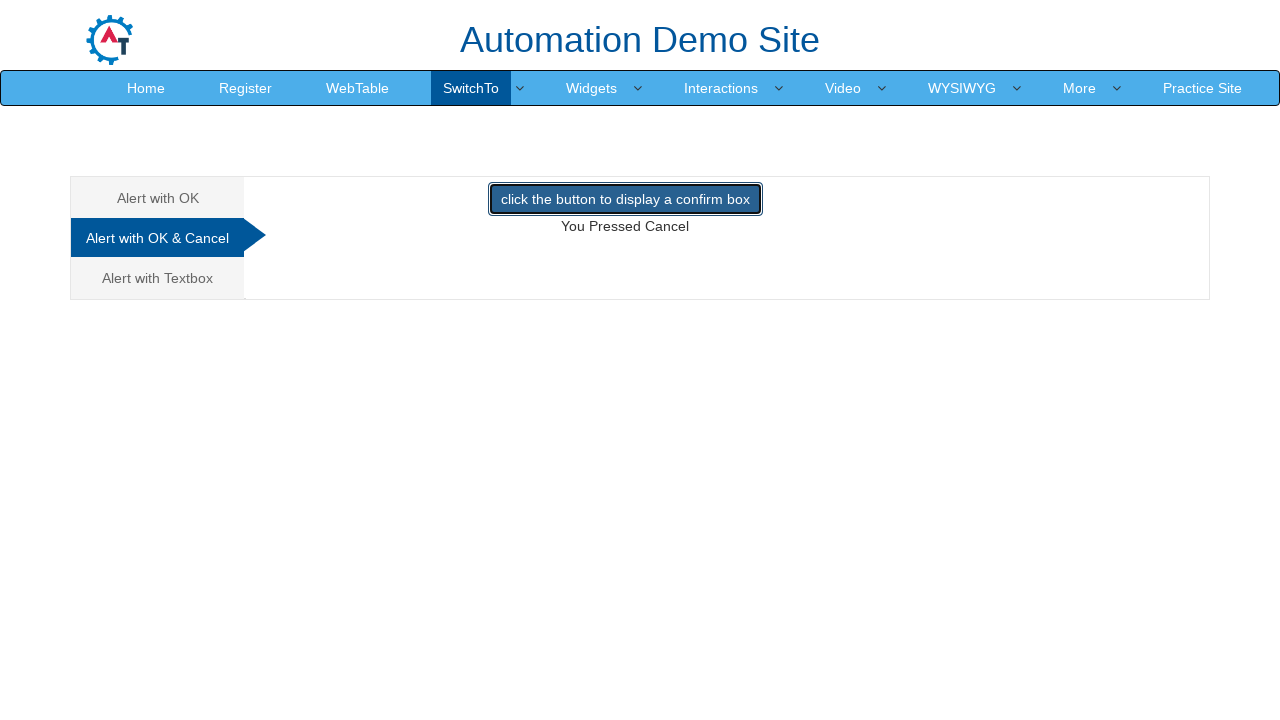

Set up alert handler to accept dialog
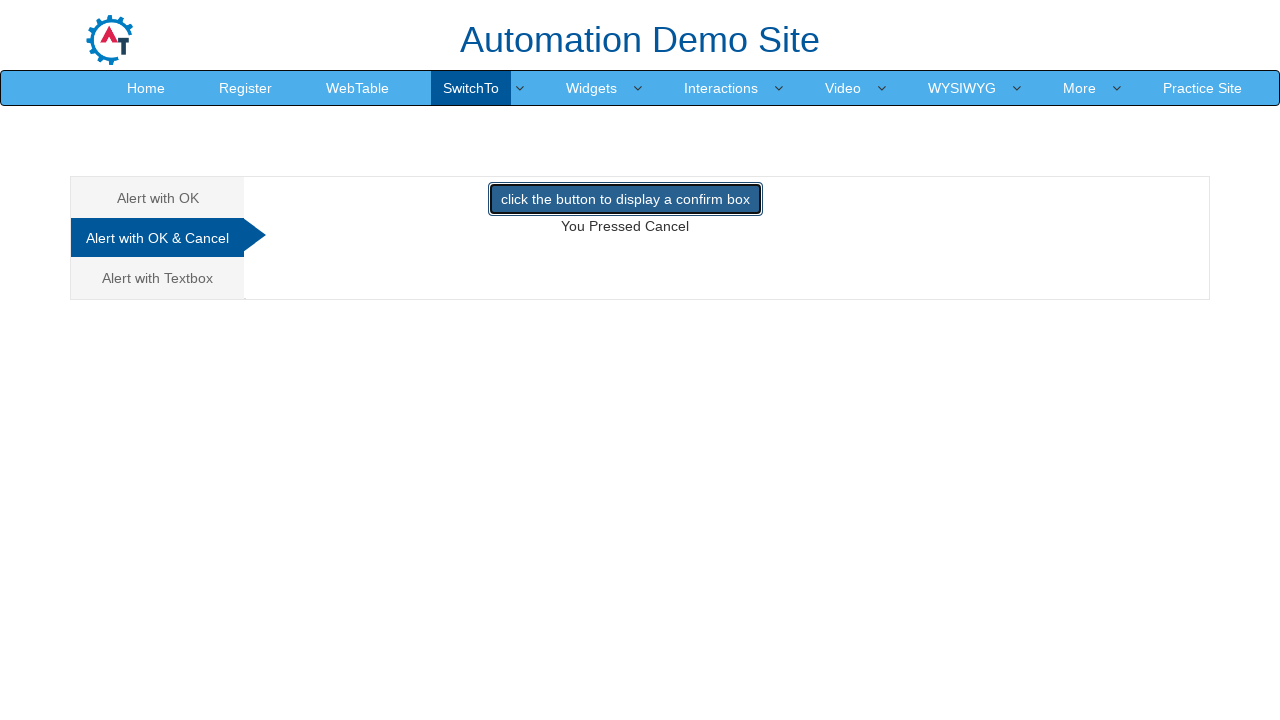

Waited for alert to be processed
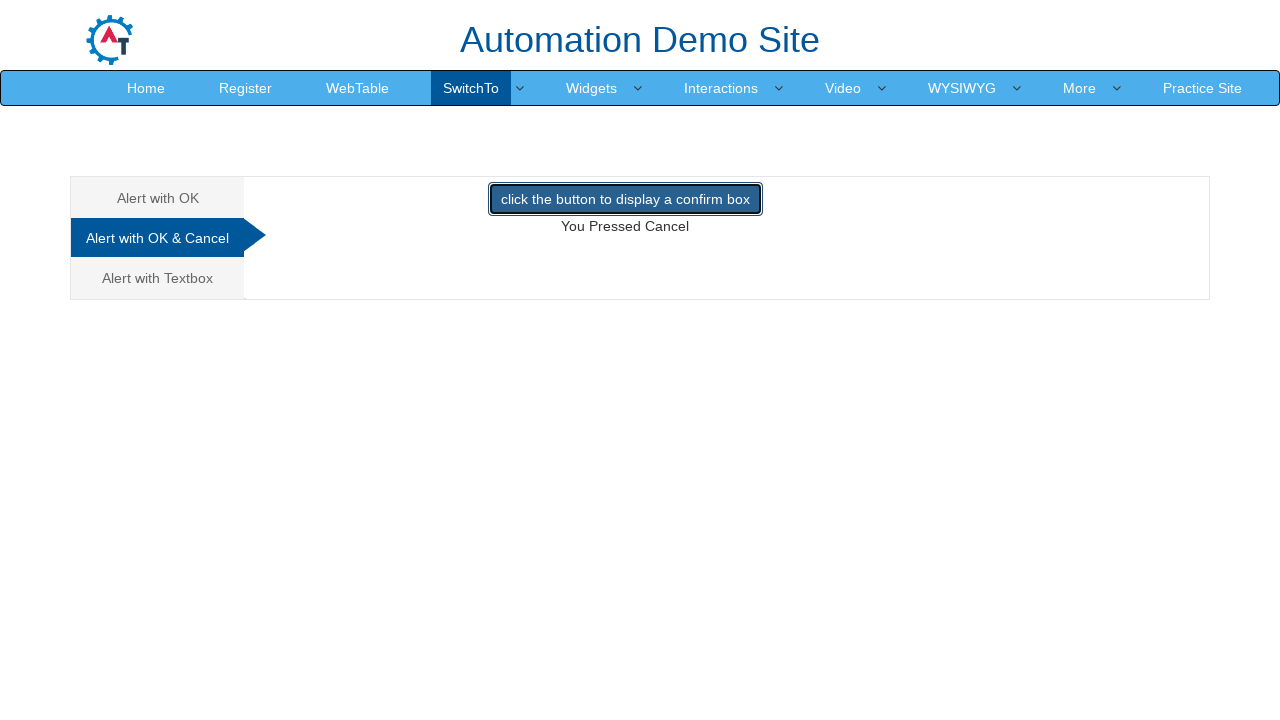

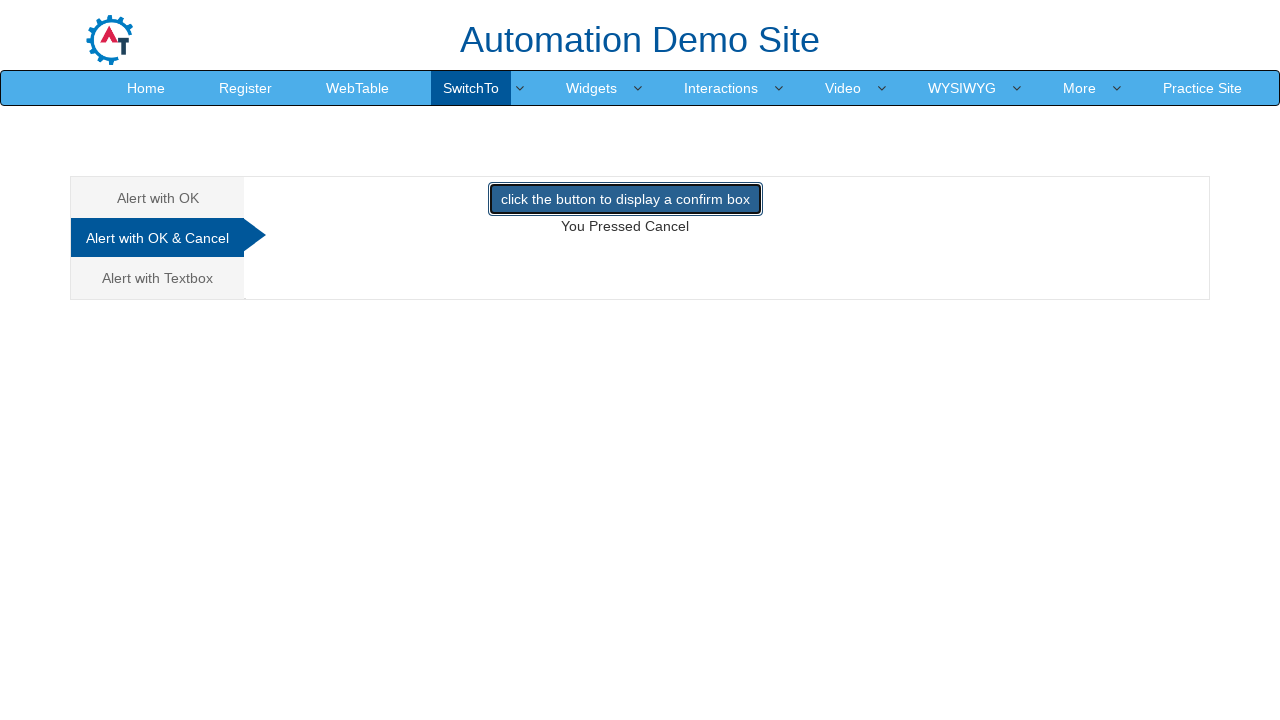